Tests the AngularJS homepage greeting feature by entering a name and verifying the greeting message updates accordingly

Starting URL: http://www.angularjs.org

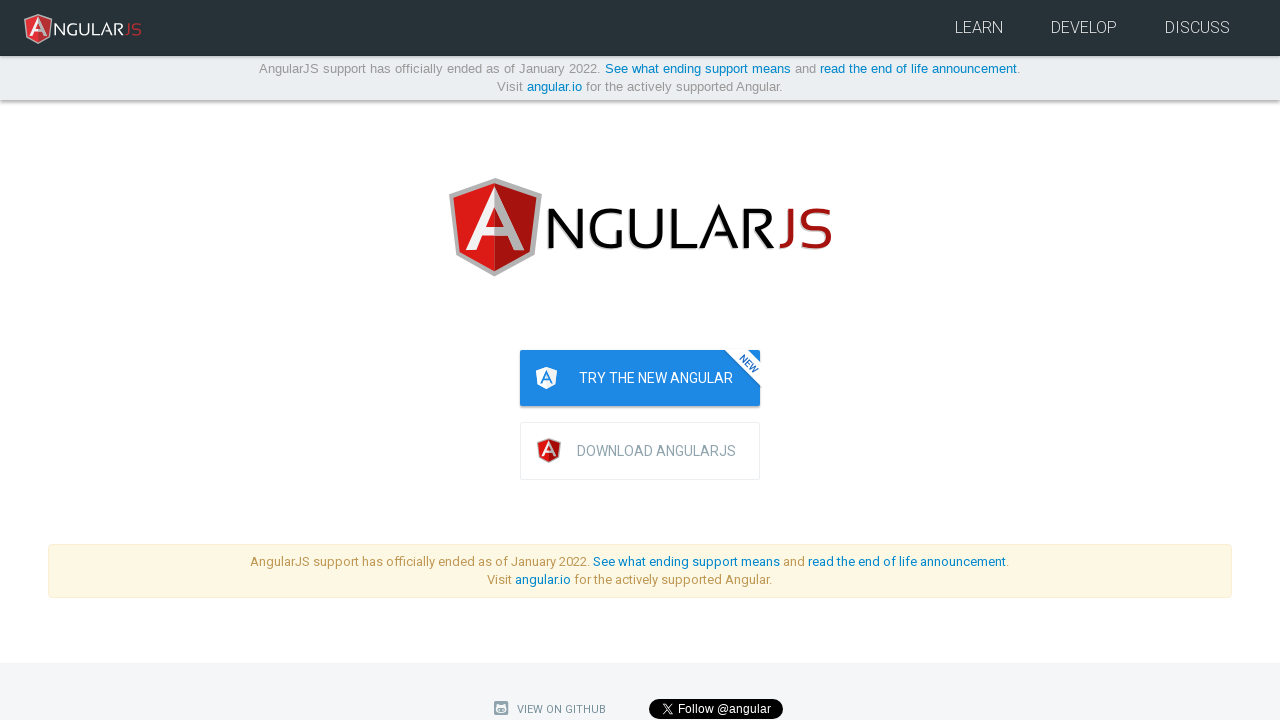

Navigated to AngularJS homepage
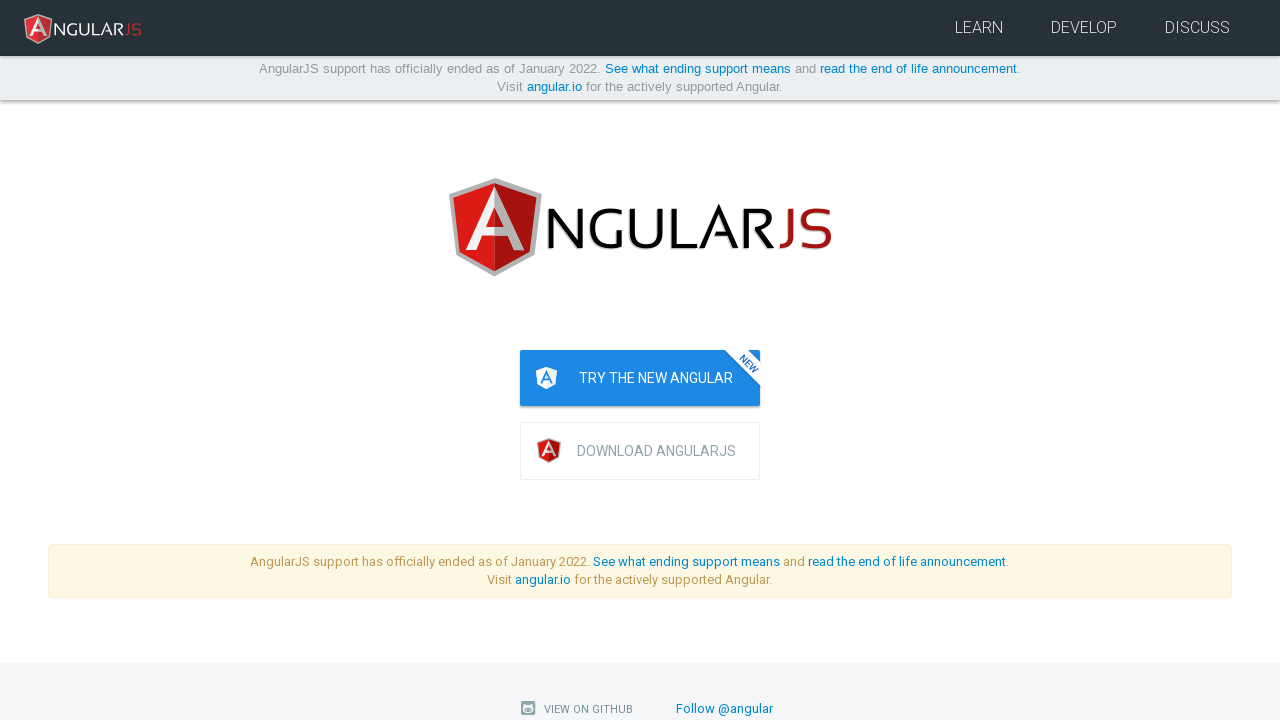

Filled name input field with 'TheRoks' on input[ng-model='yourName']
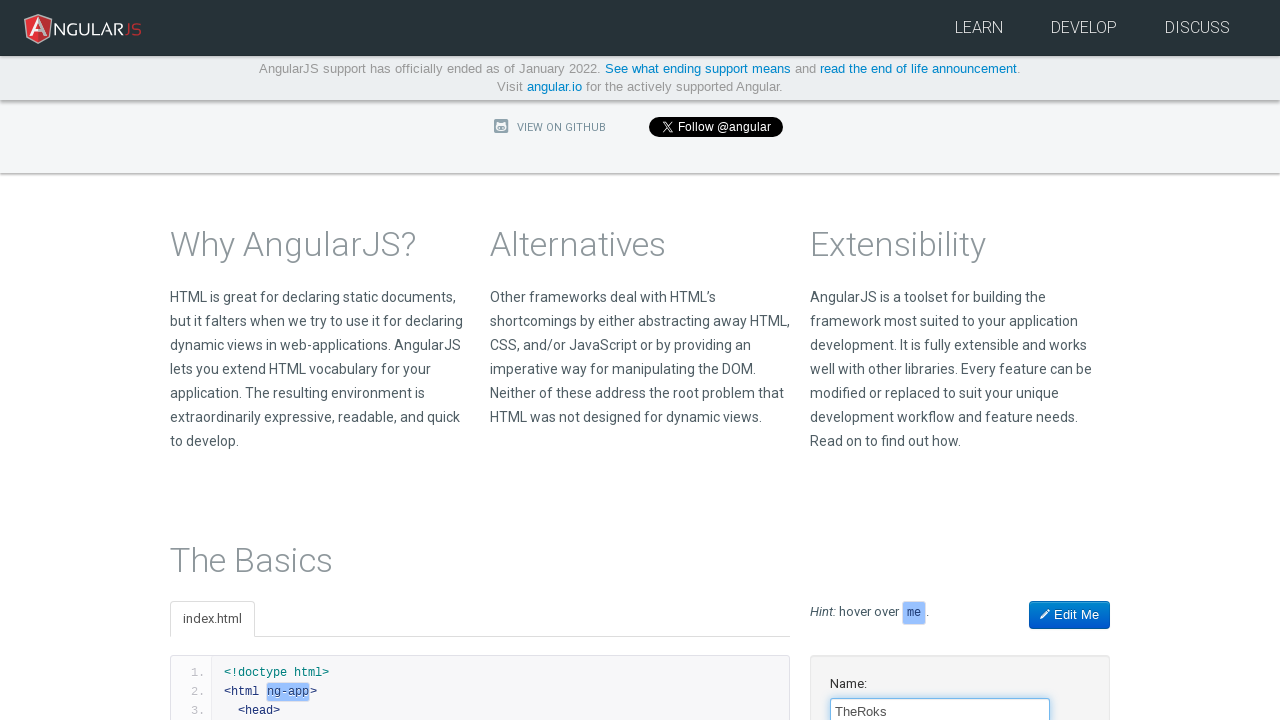

Greeting message appeared with updated name
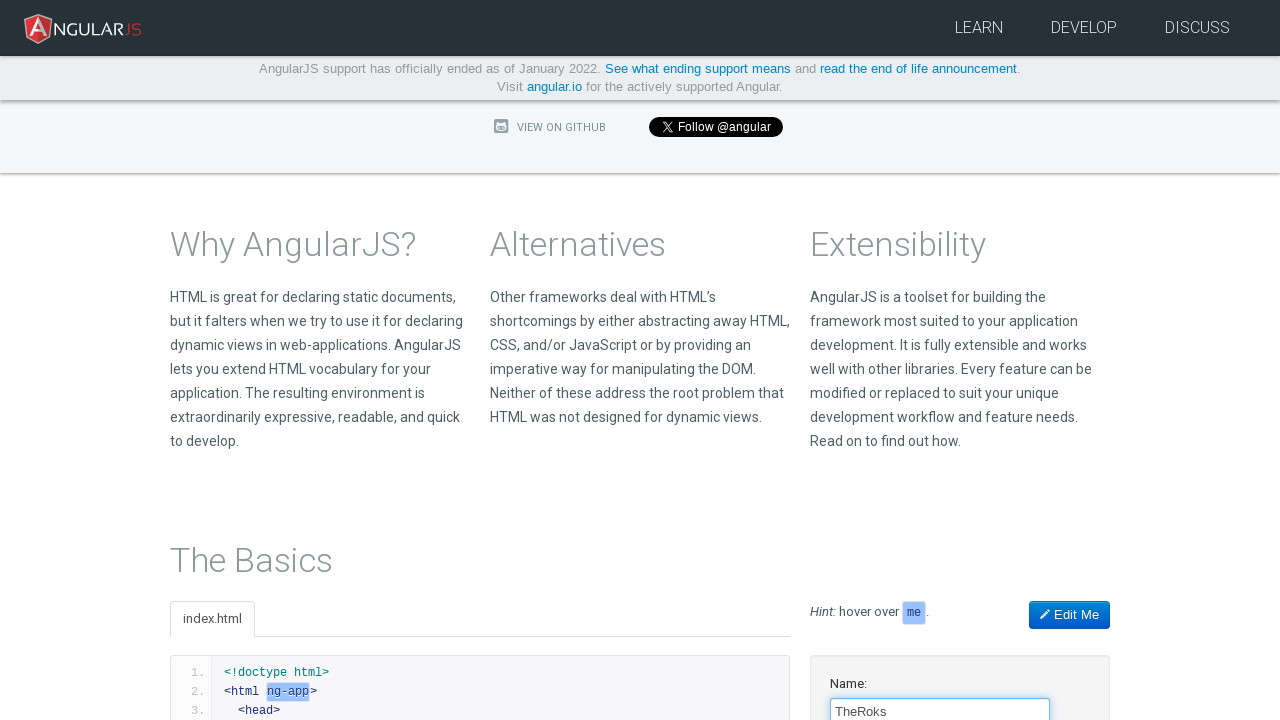

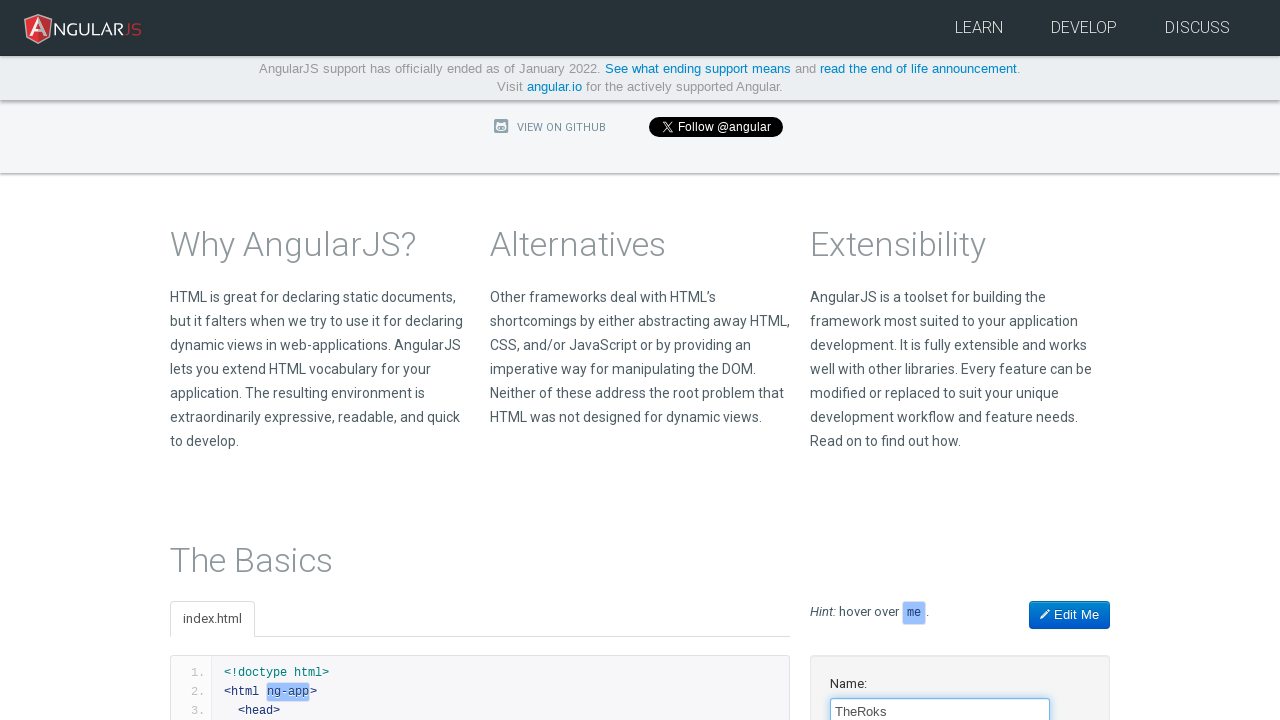